Tests form filling functionality by entering text in various input fields and submitting

Starting URL: https://demoqa.com/text-box

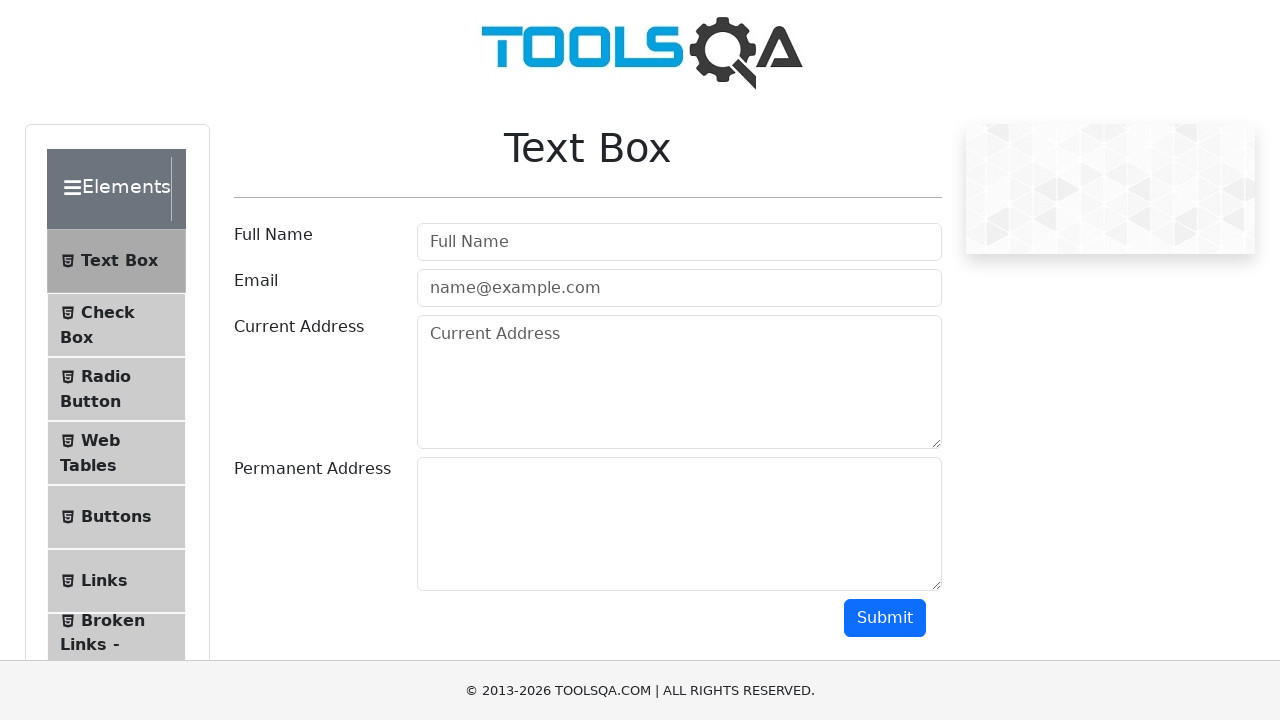

Filled Full Name field with 'Marko Polo' on //input[@placeholder='Full Name']
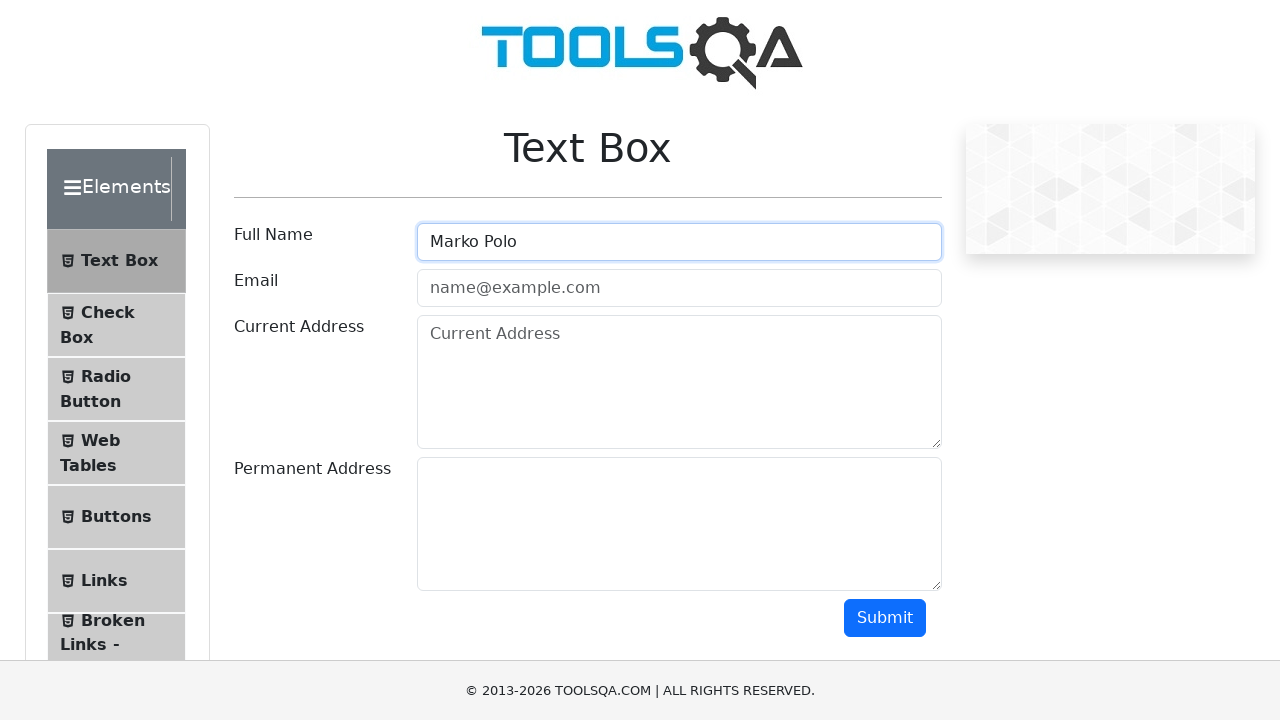

Filled email field with 'test@test.com' on //input[@placeholder='name@example.com']
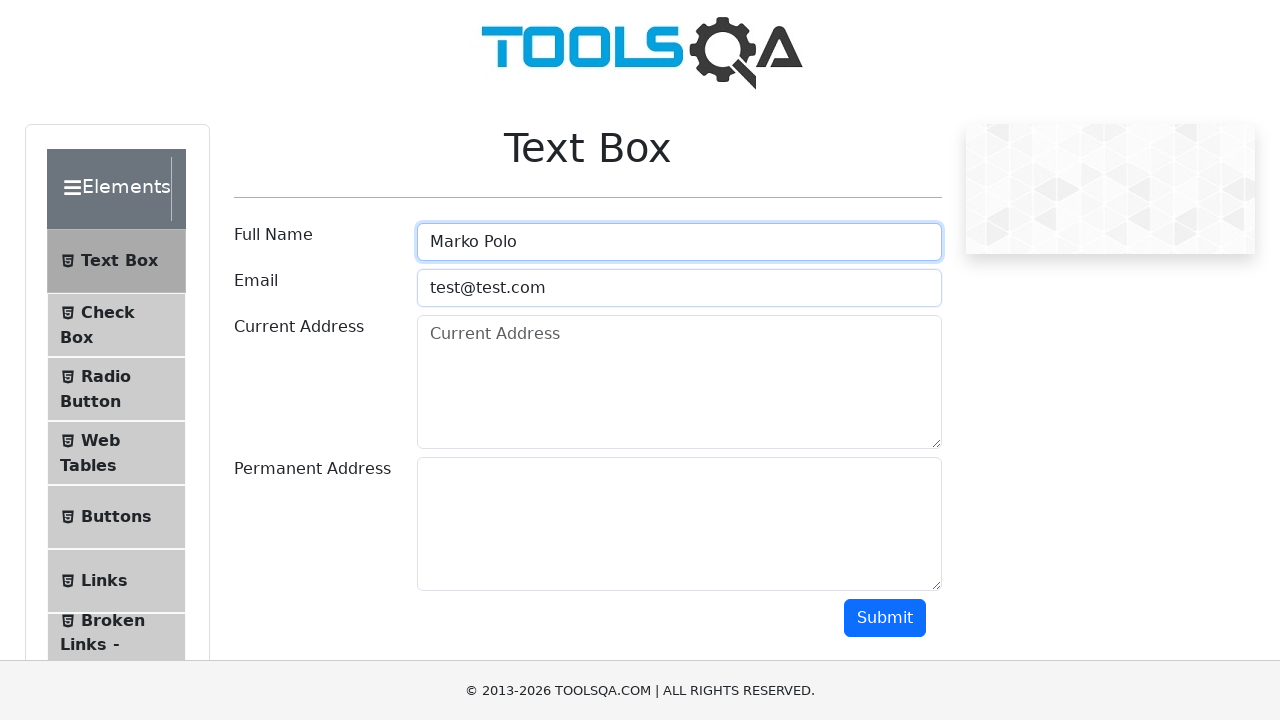

Filled Current Address field with 'street' on //textarea[@placeholder='Current Address']
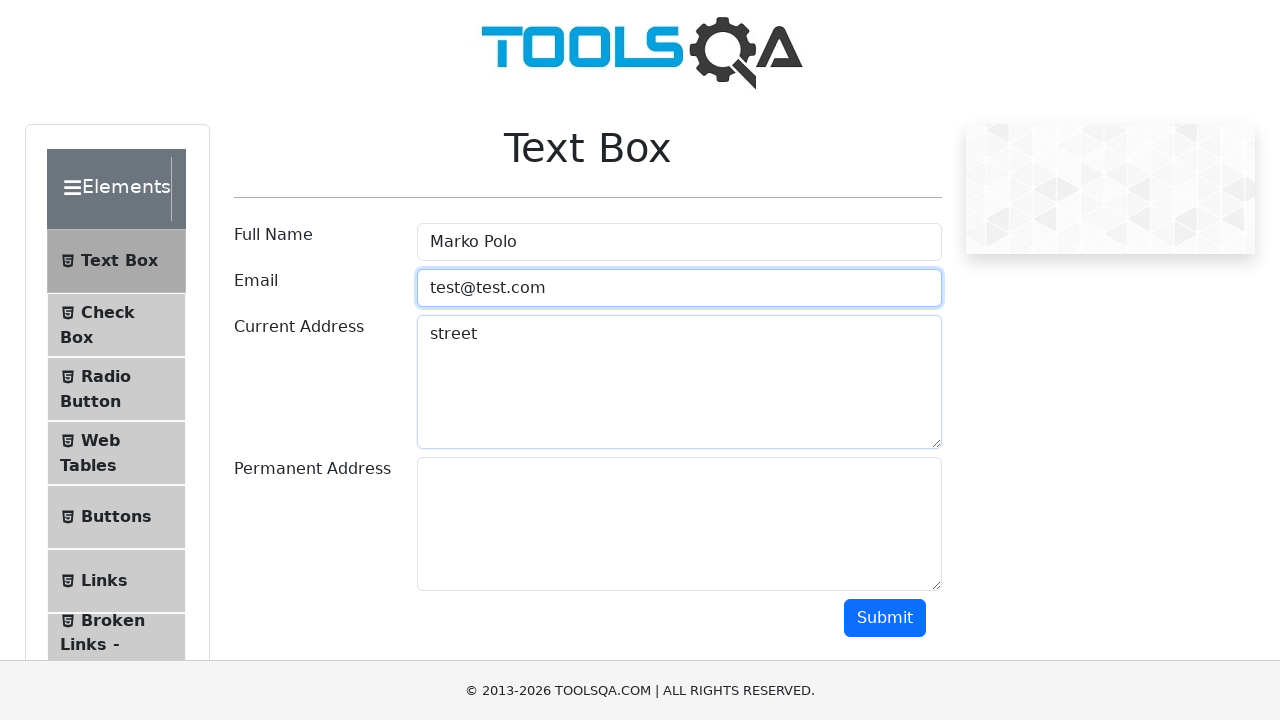

Filled Permanent Address field with 'ulica' on //textarea[@id='permanentAddress']
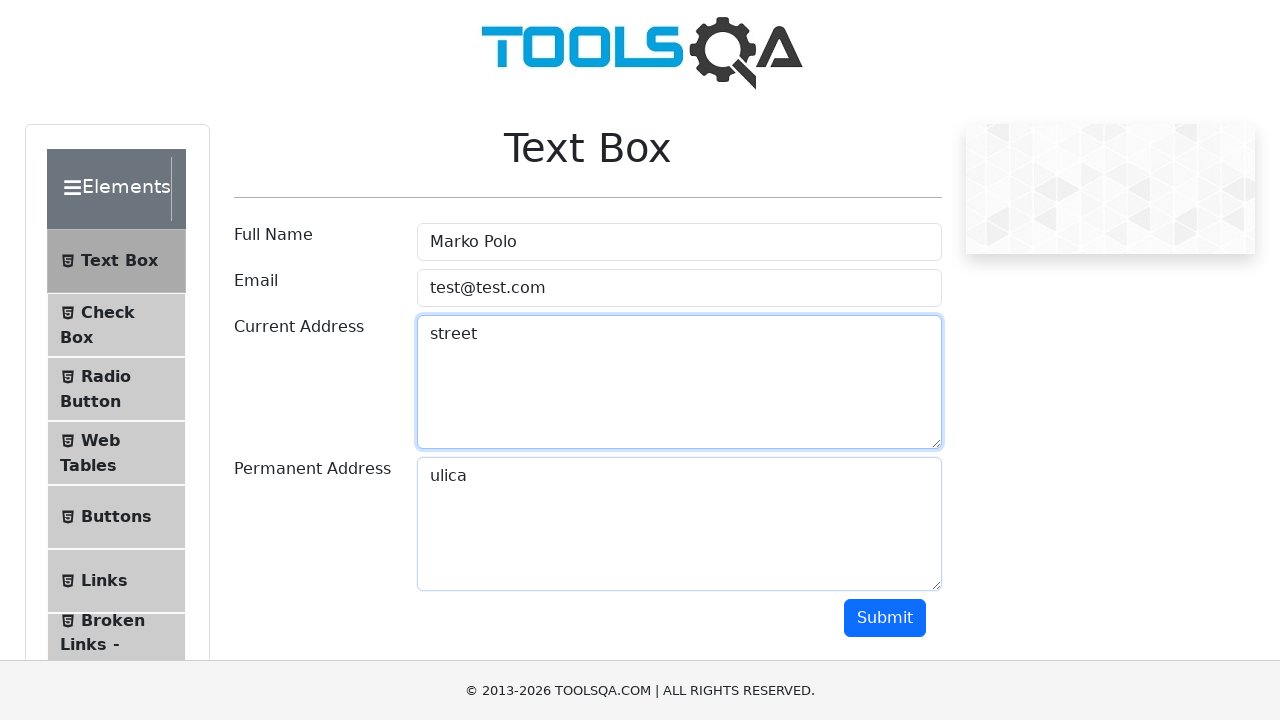

Clicked submit button to submit the form at (885, 618) on xpath=//button[@id='submit']
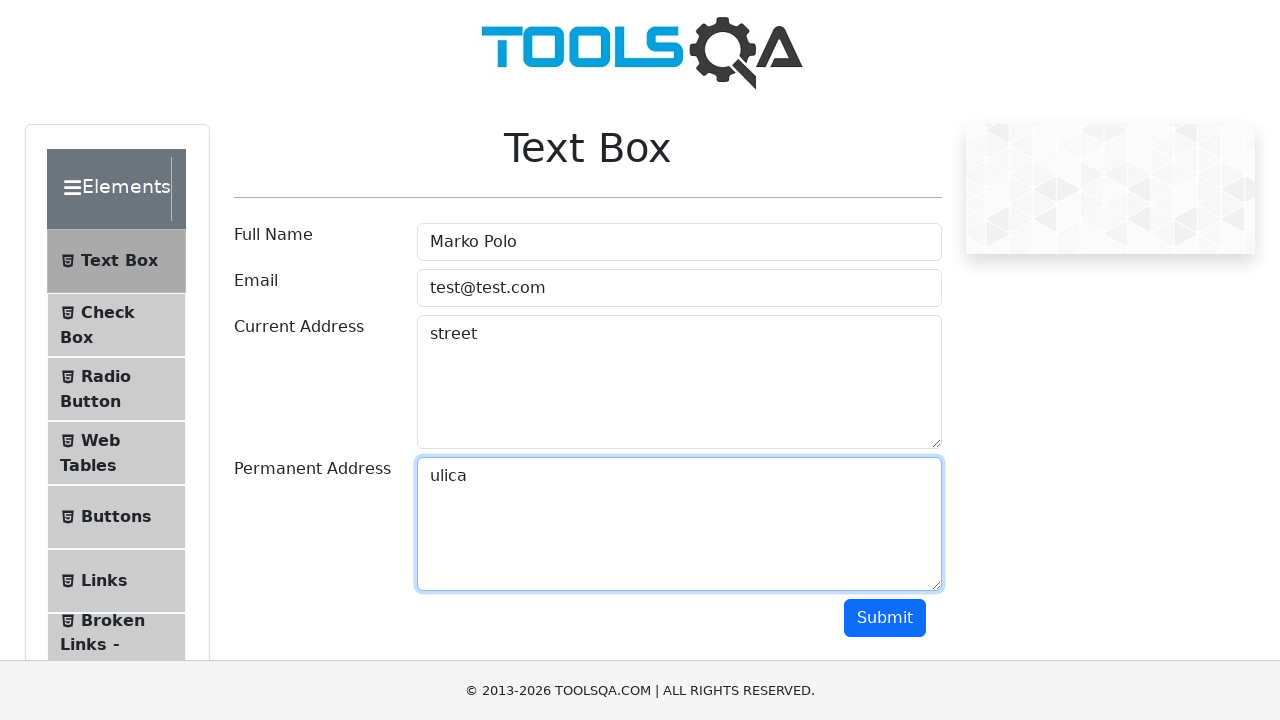

Form submission results appeared on the page
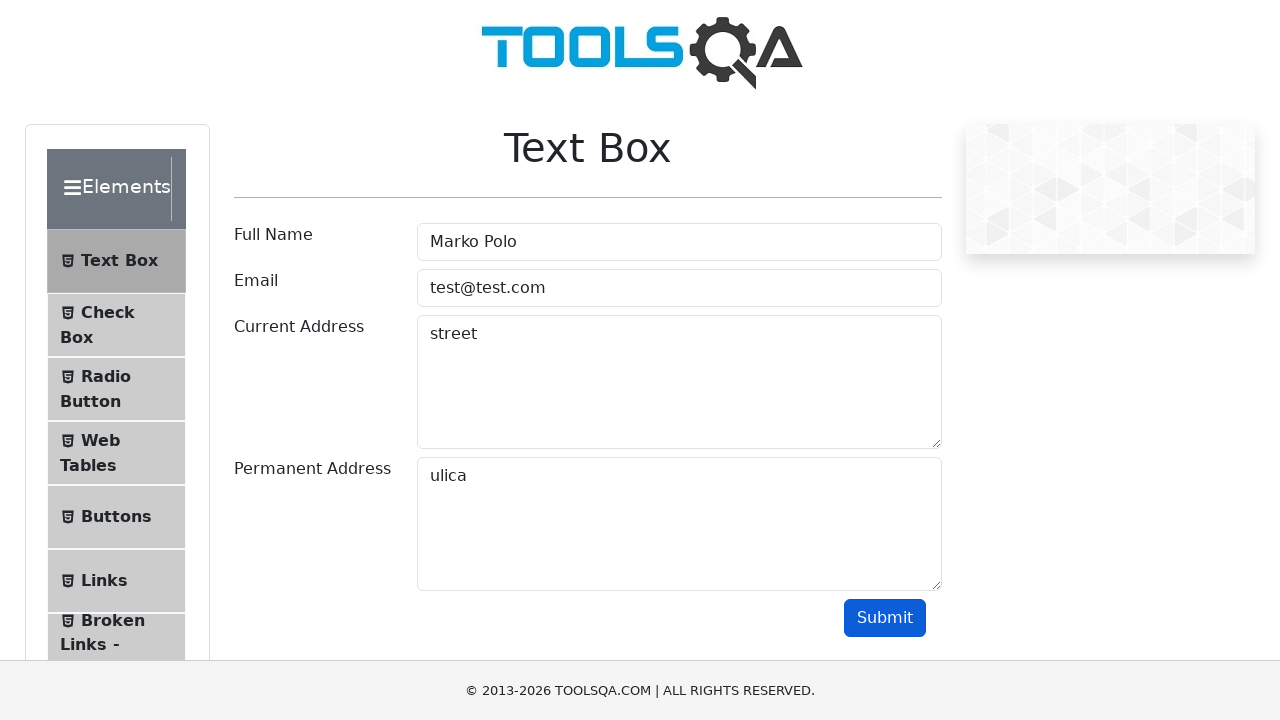

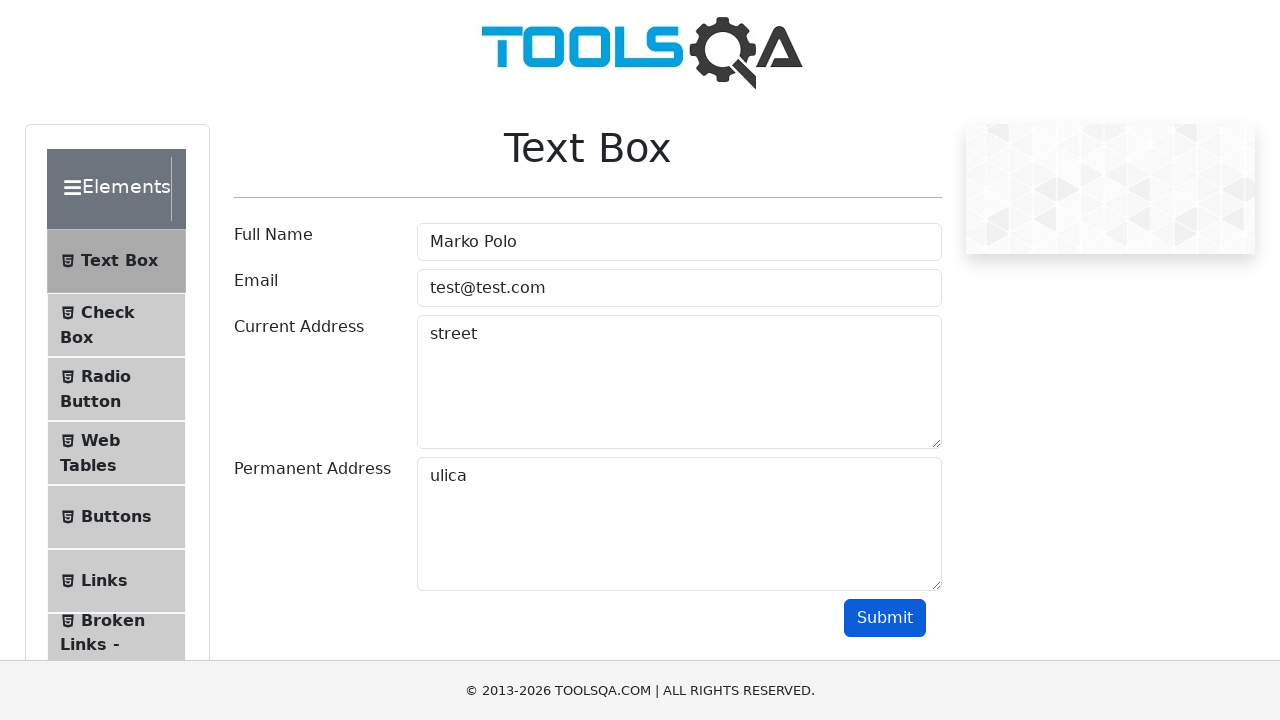